Tests window handling by clicking a link that opens a new window, switching between parent and child windows, and verifying text in each window

Starting URL: https://the-internet.herokuapp.com/

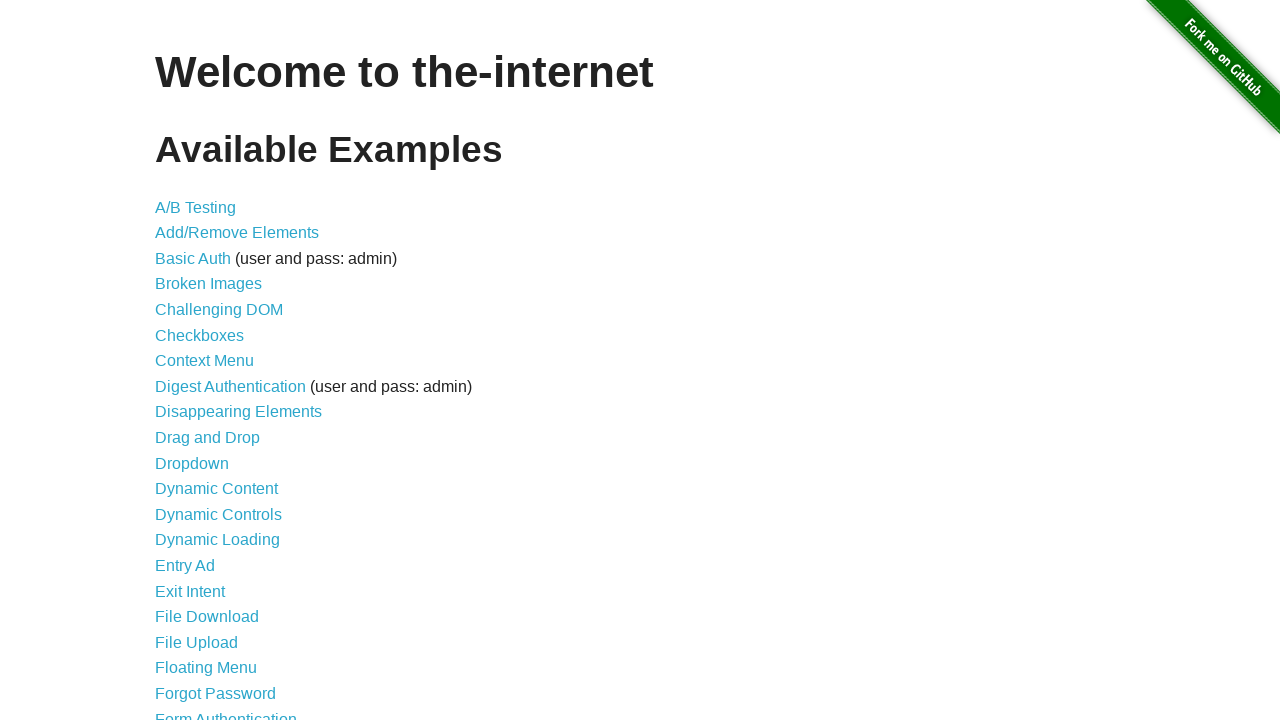

Clicked on the 'Multiple Windows' link (33rd item in the list) at (218, 369) on xpath=/html[1]/body[1]/div[2]/div[1]/ul[1]/li[33]/a[1]
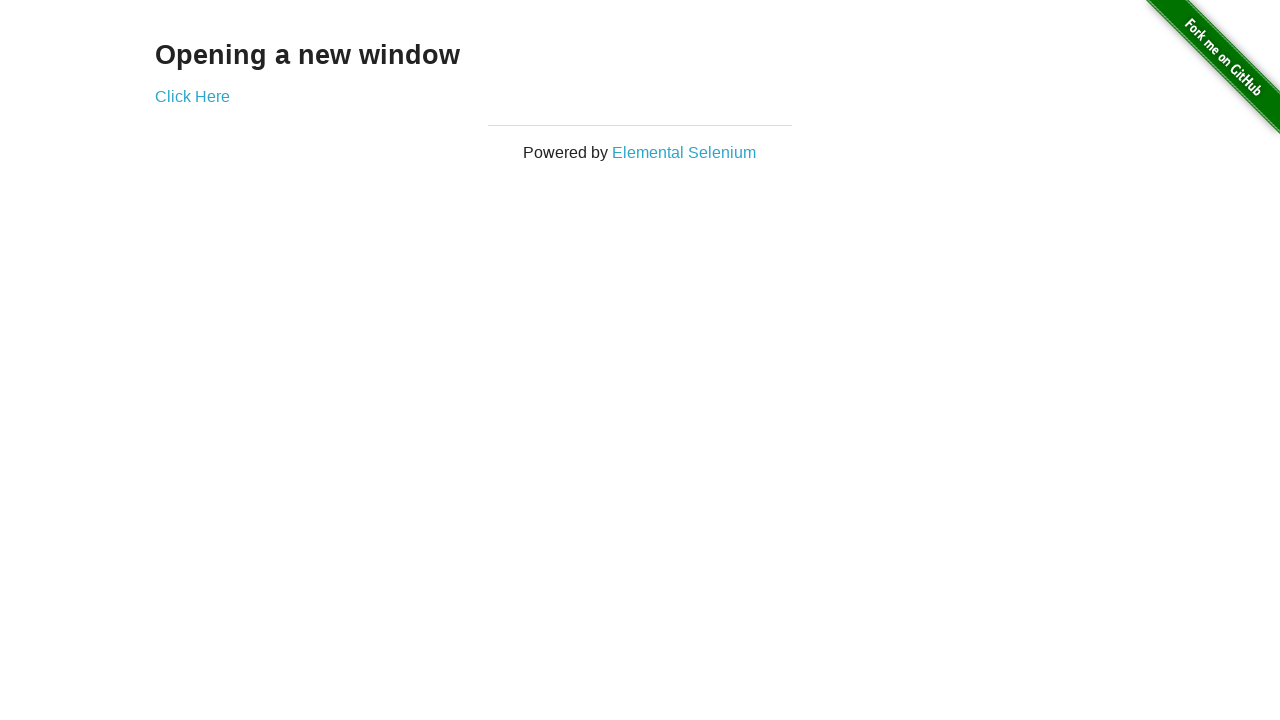

Clicked on 'Click Here' link that opens a new window at (192, 96) on xpath=/html[1]/body[1]/div[2]/div[1]/div[1]/a[1]
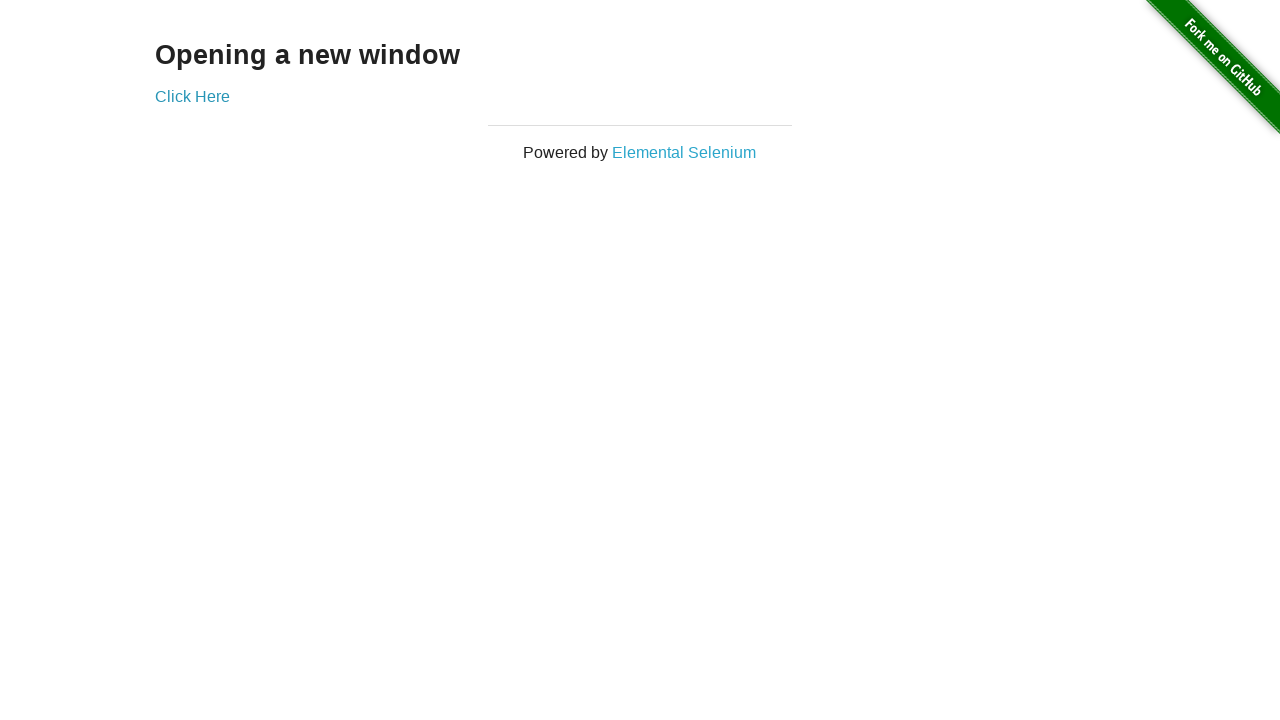

New page loaded successfully
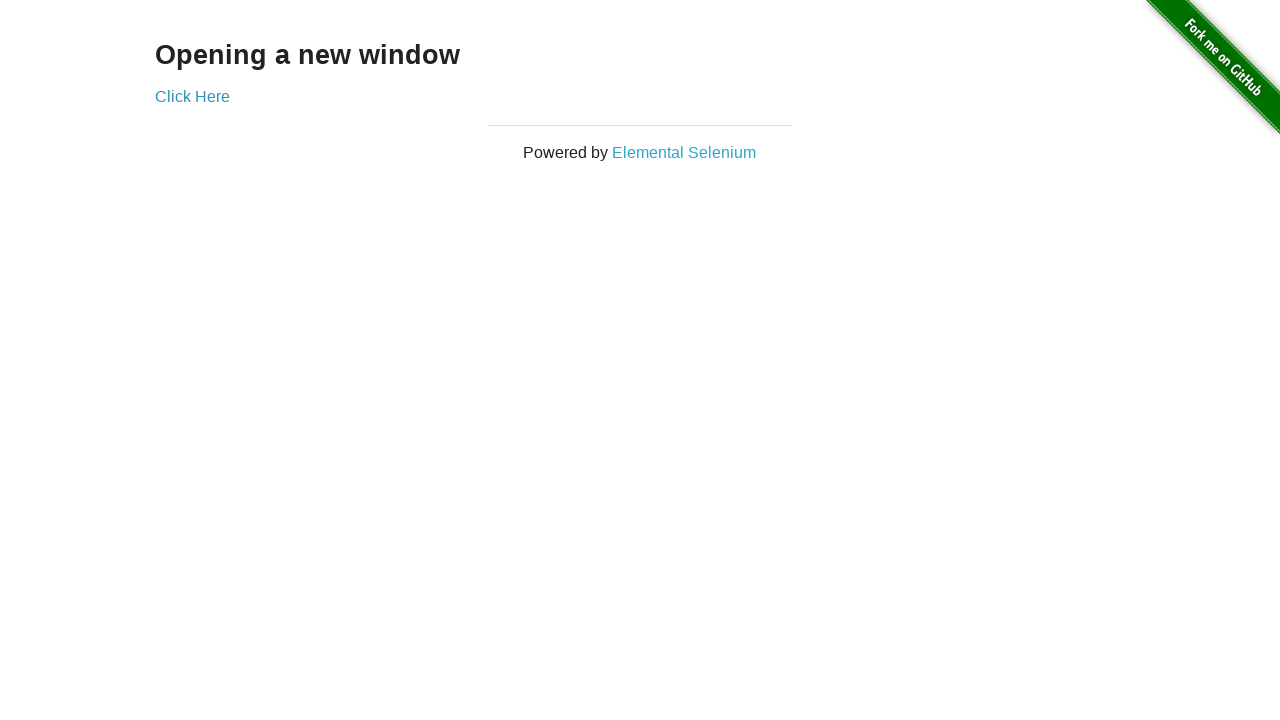

Retrieved text from new window: 'New Window'
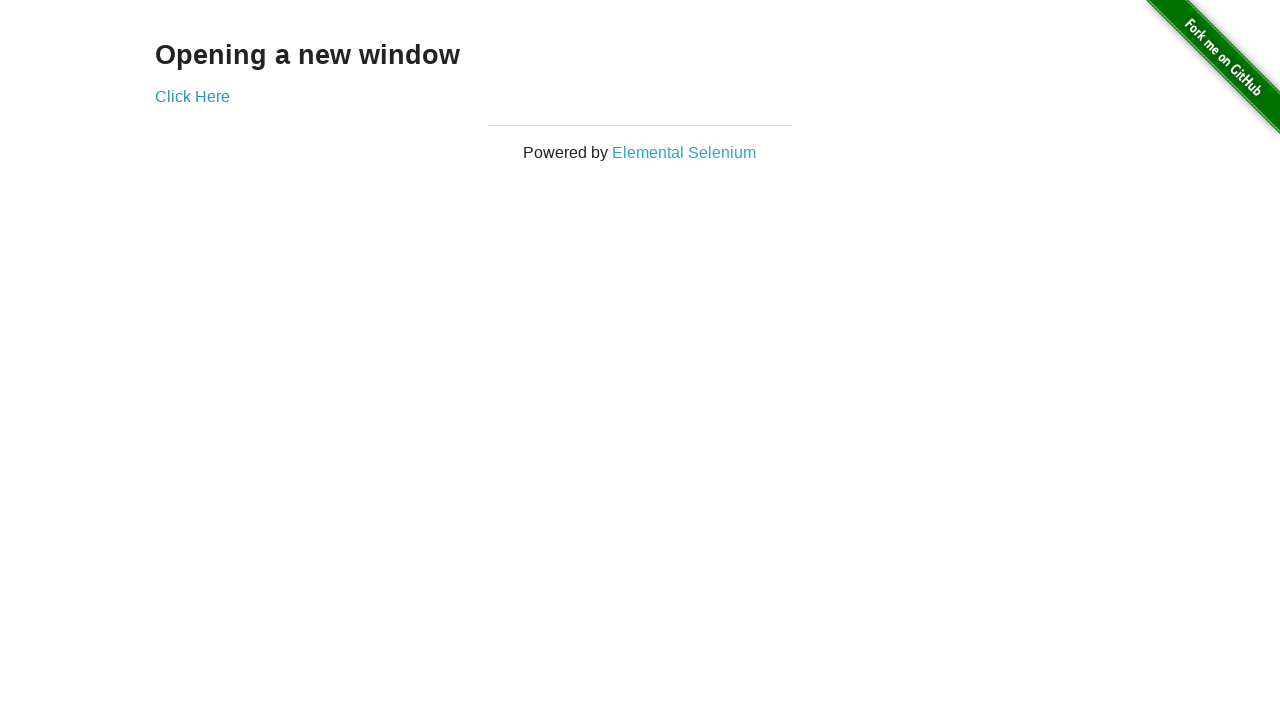

Retrieved text from original window: 'Opening a new window'
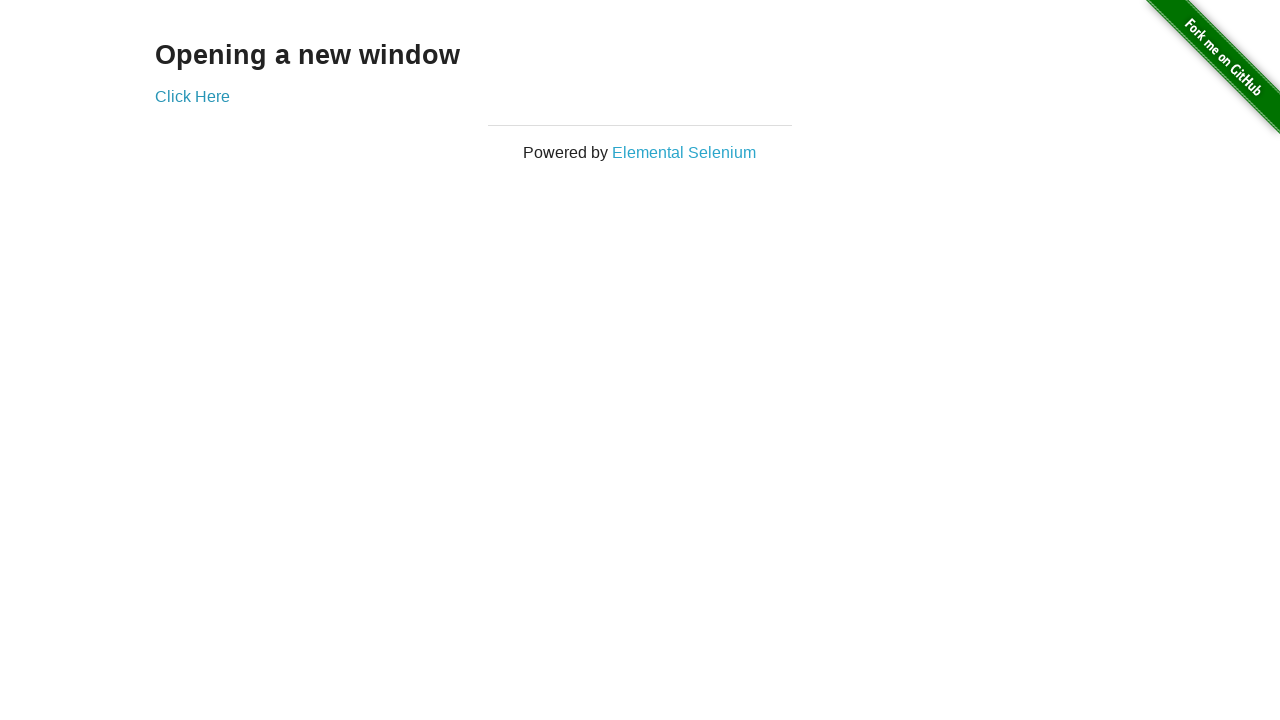

Closed the new window
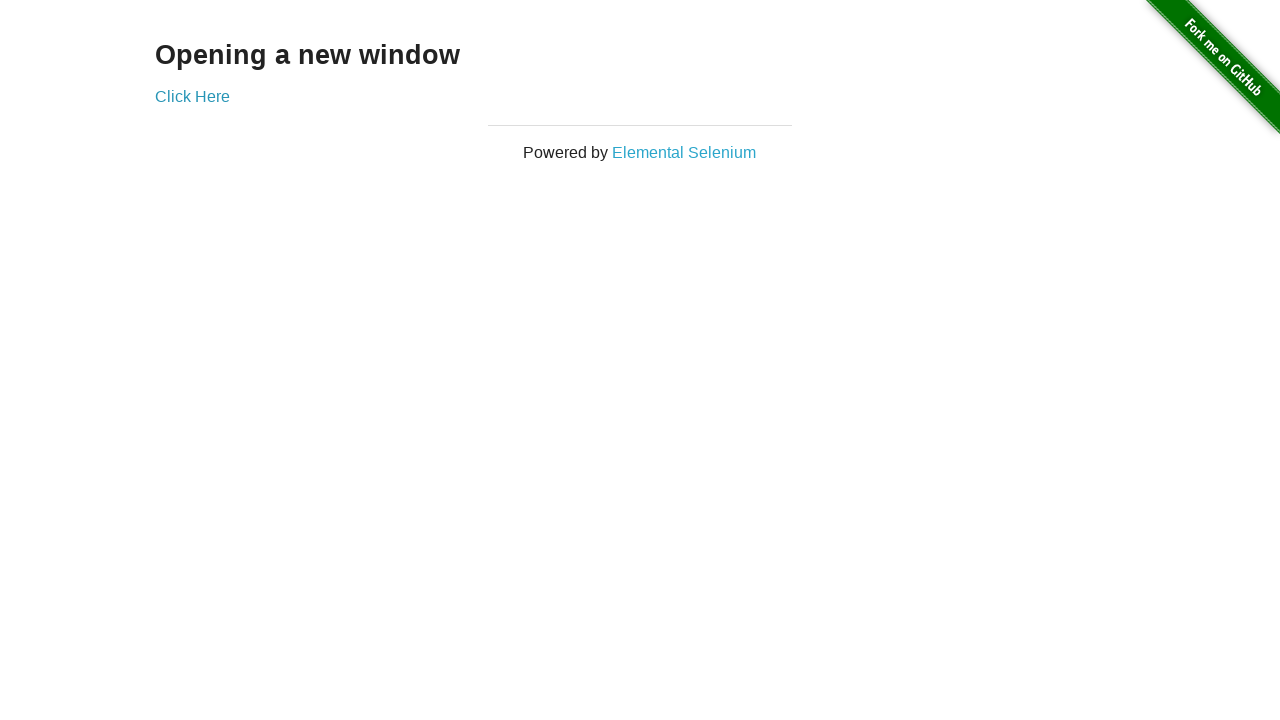

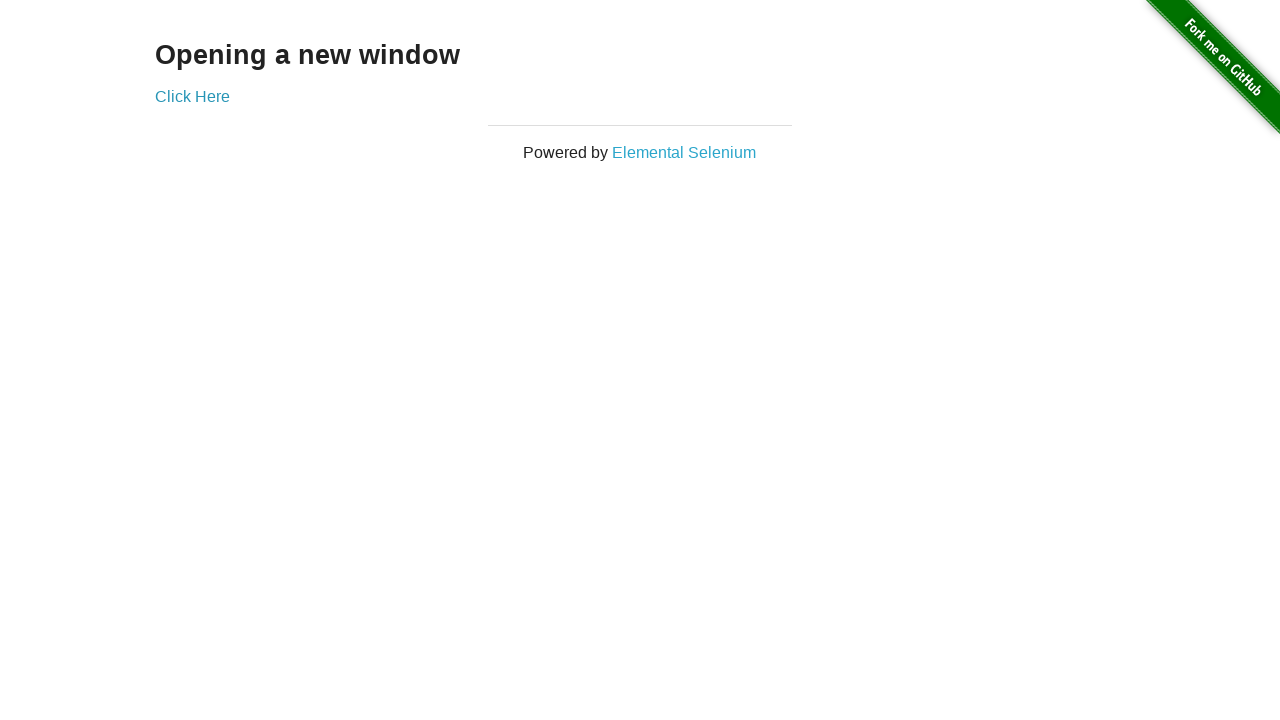